Tests select dropdown functionality by selecting multiple options (Command Line, JavaScript API, Both) from a preferred interface dropdown and verifying the selection

Starting URL: https://devexpress.github.io/testcafe/example/

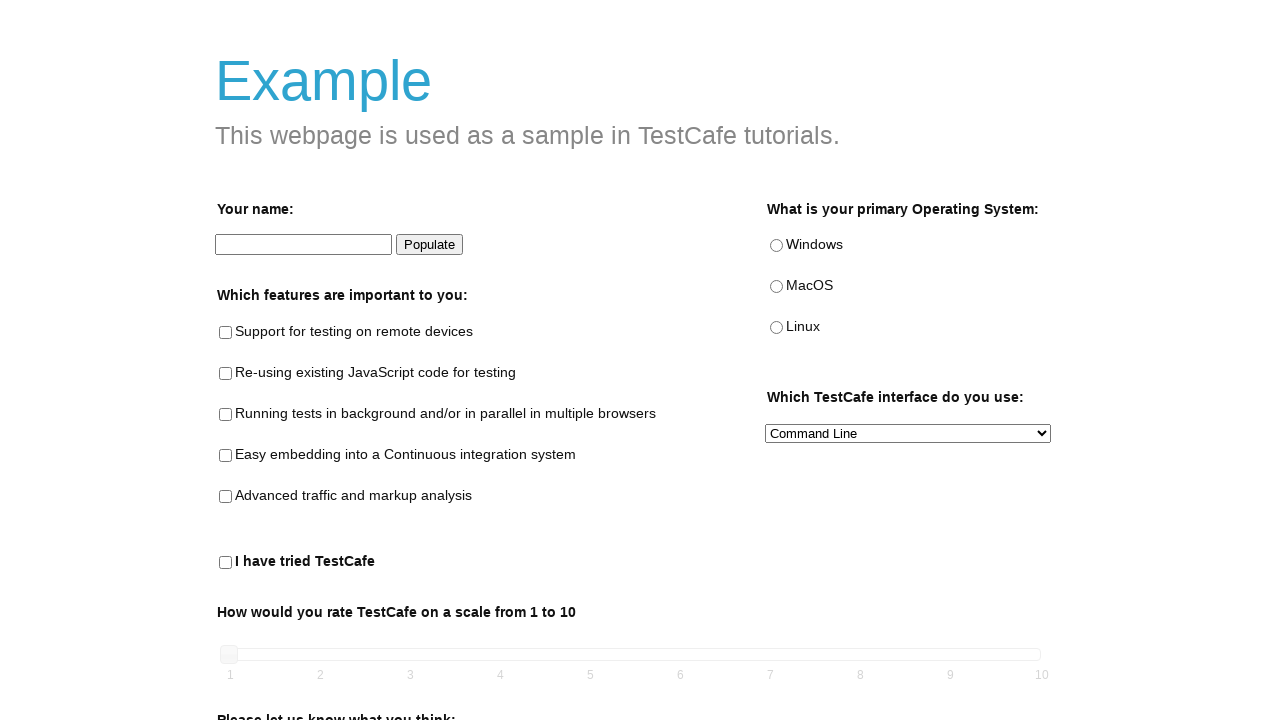

Selected 'Command Line' option from preferred interface dropdown on #preferred-interface
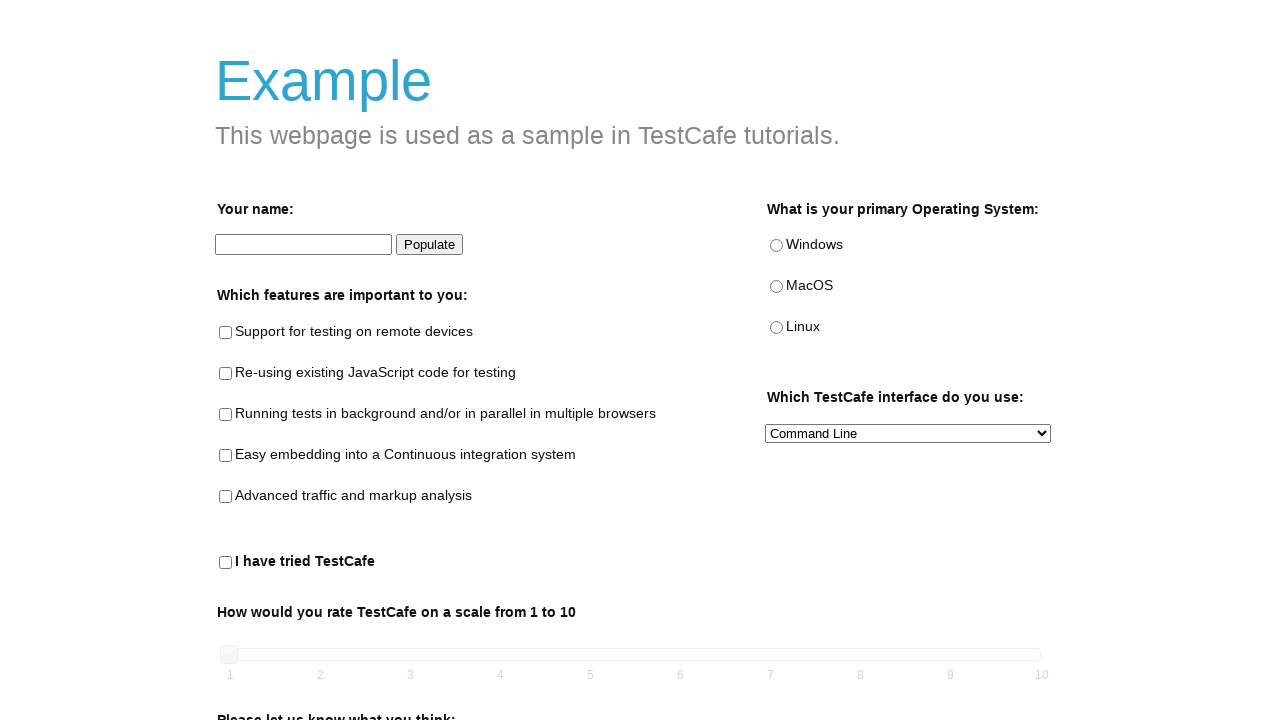

Selected 'JavaScript API' option from preferred interface dropdown on #preferred-interface
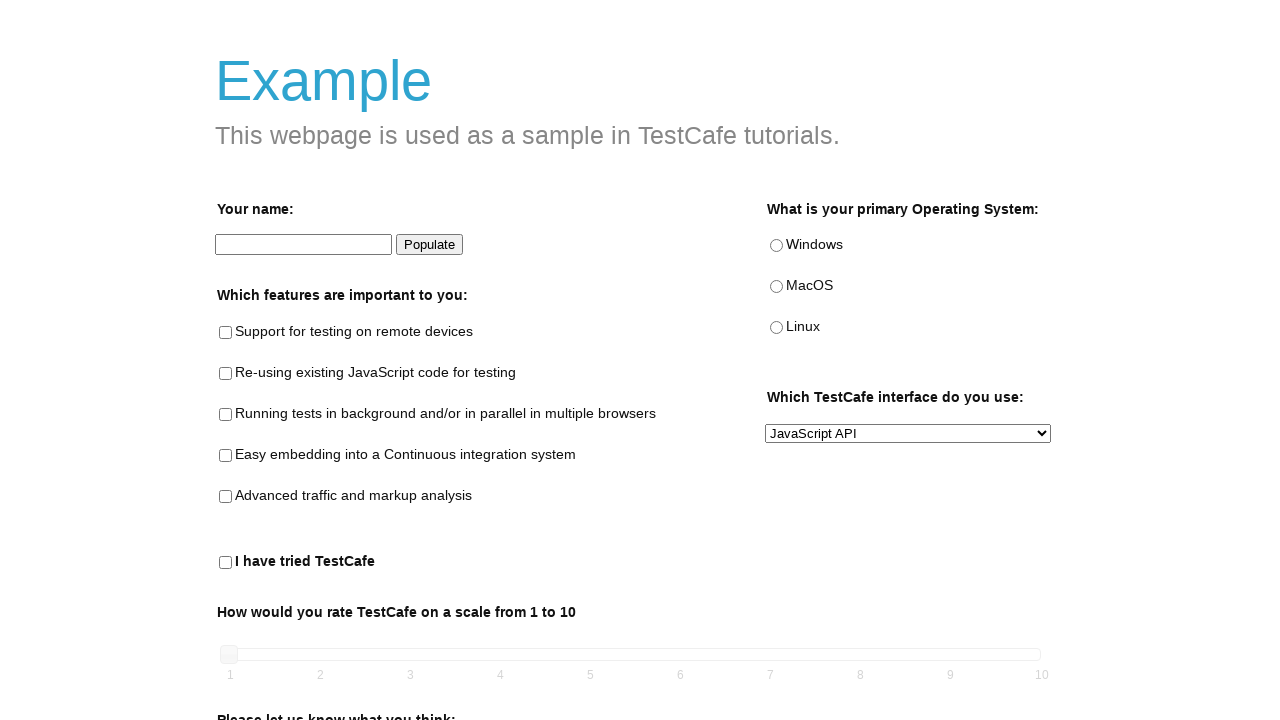

Selected 'Both' option from preferred interface dropdown on #preferred-interface
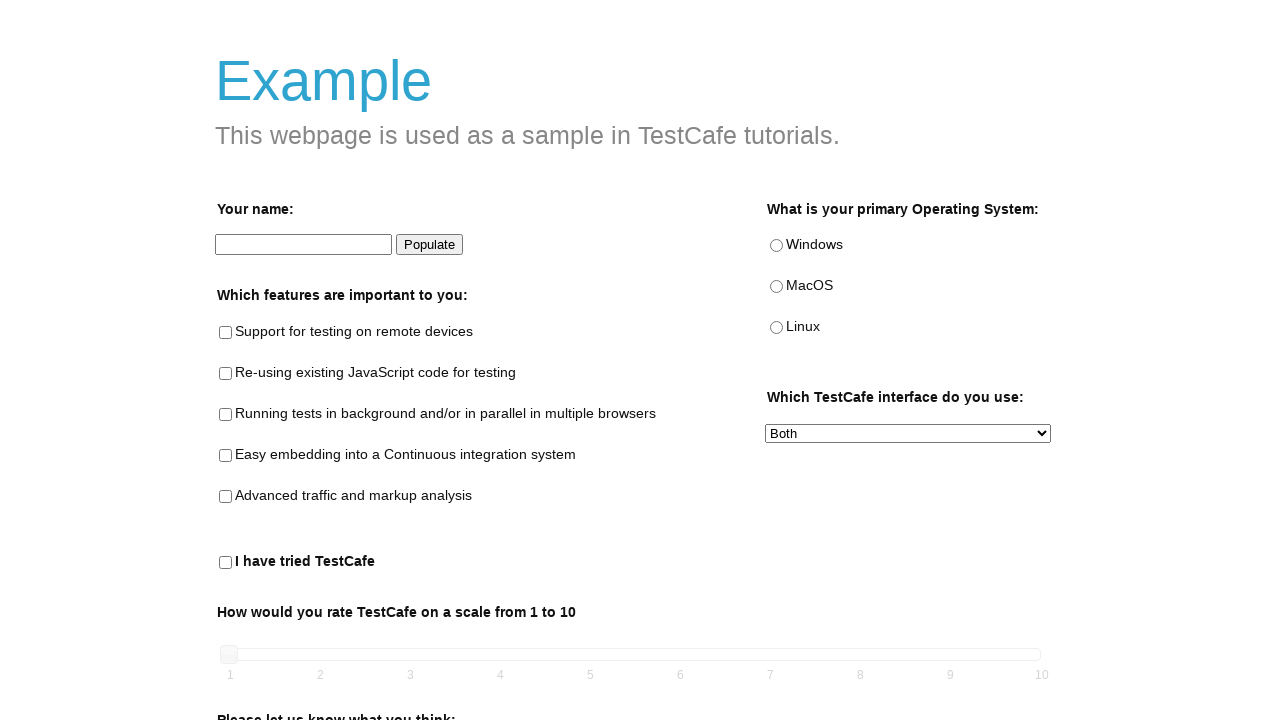

Retrieved selected value from preferred interface dropdown
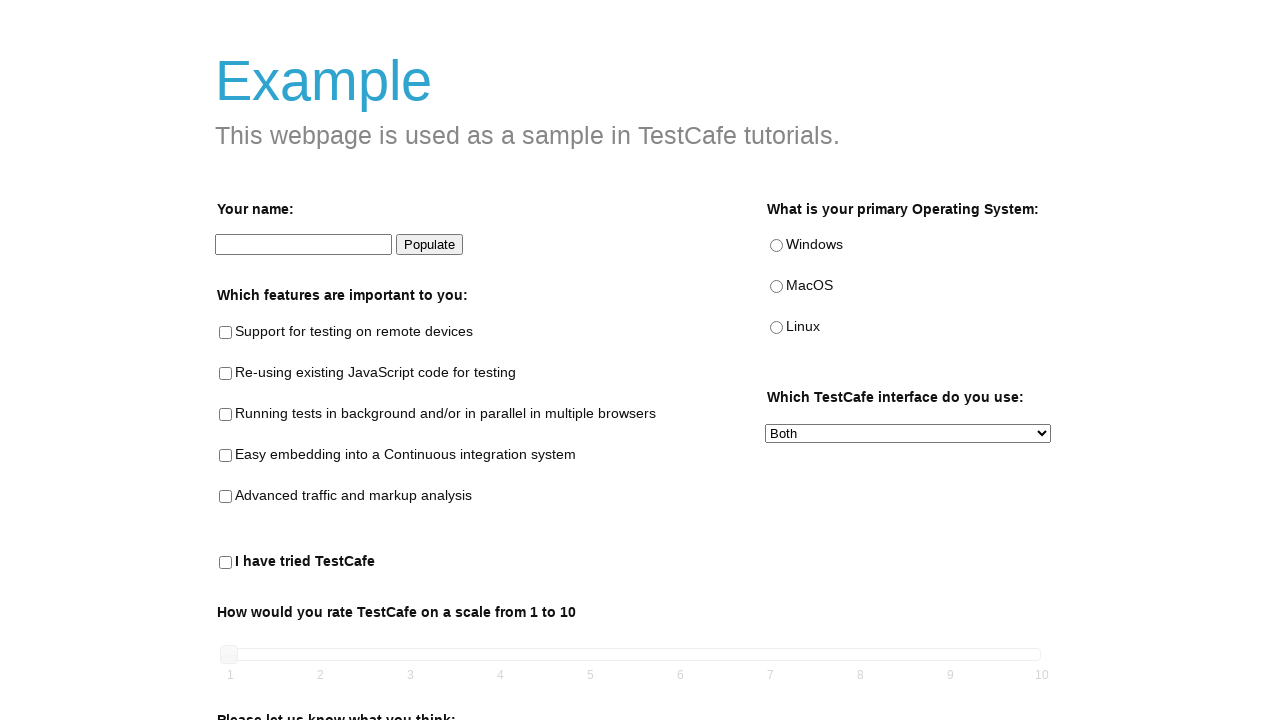

Verified that 'Both' is in the selected dropdown value
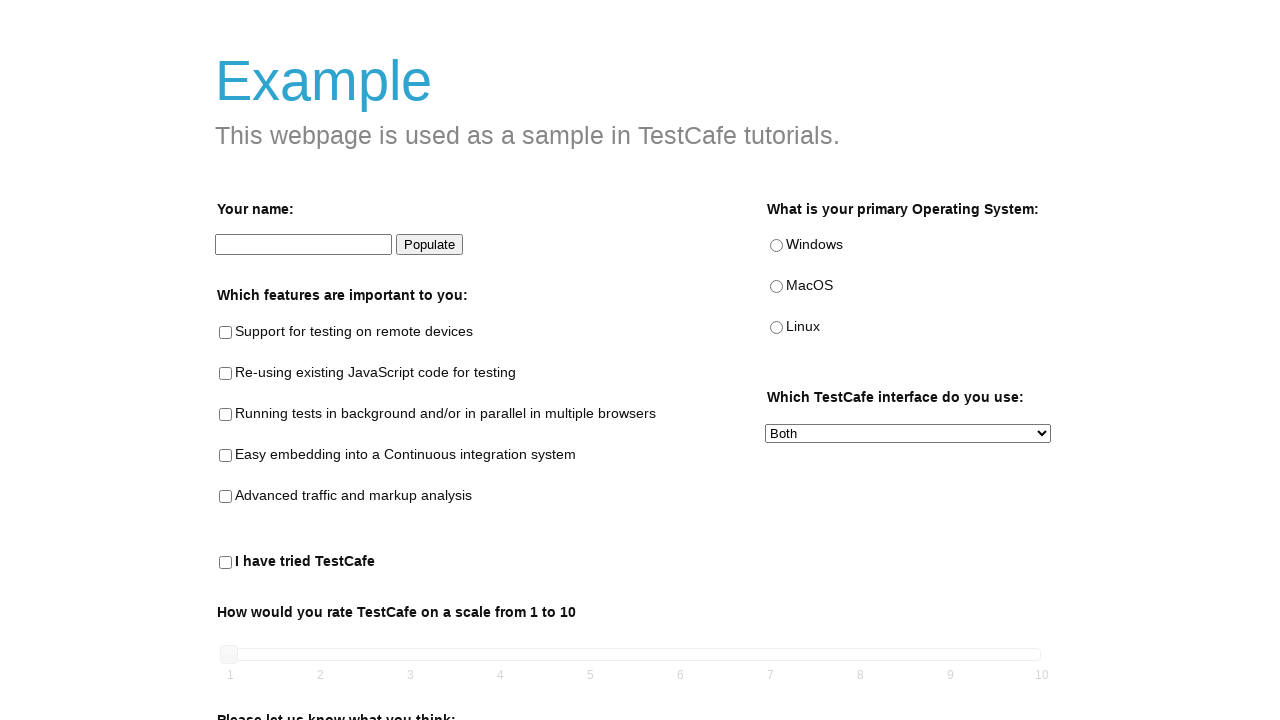

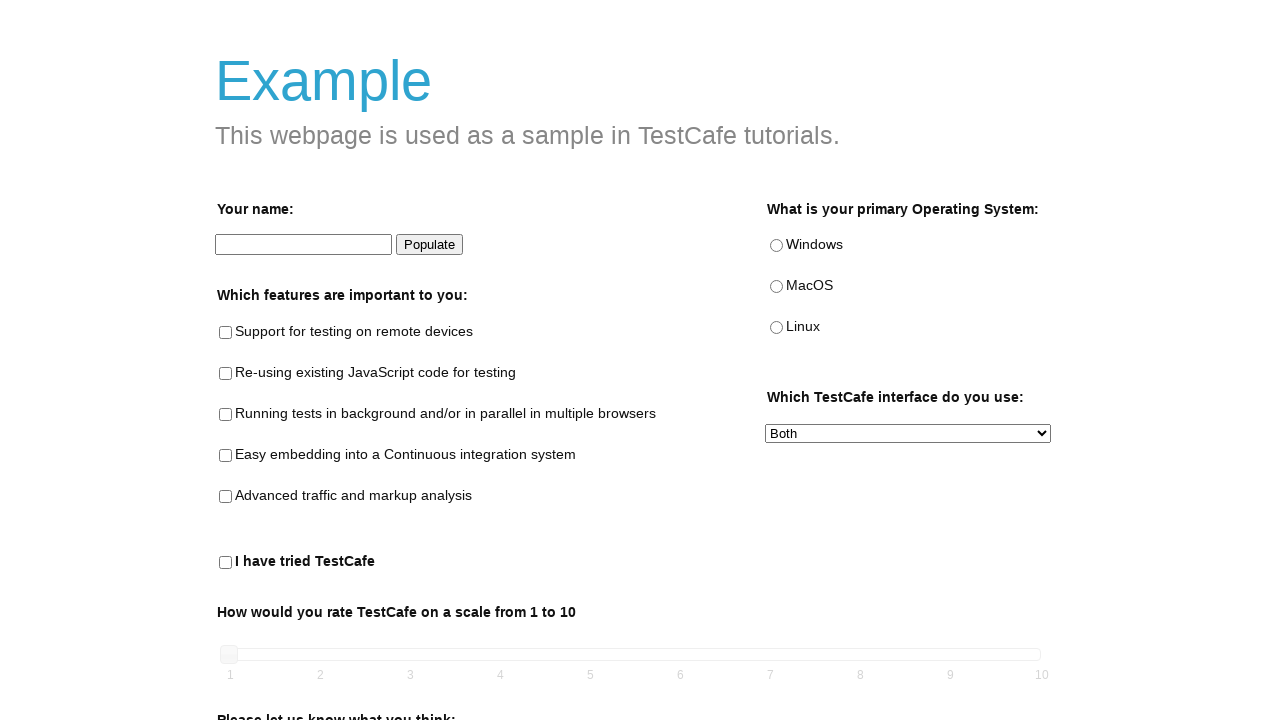